Tests alert handling functionality by triggering alerts, verifying alert text, and accepting/dismissing them

Starting URL: https://rahulshettyacademy.com/AutomationPractice/

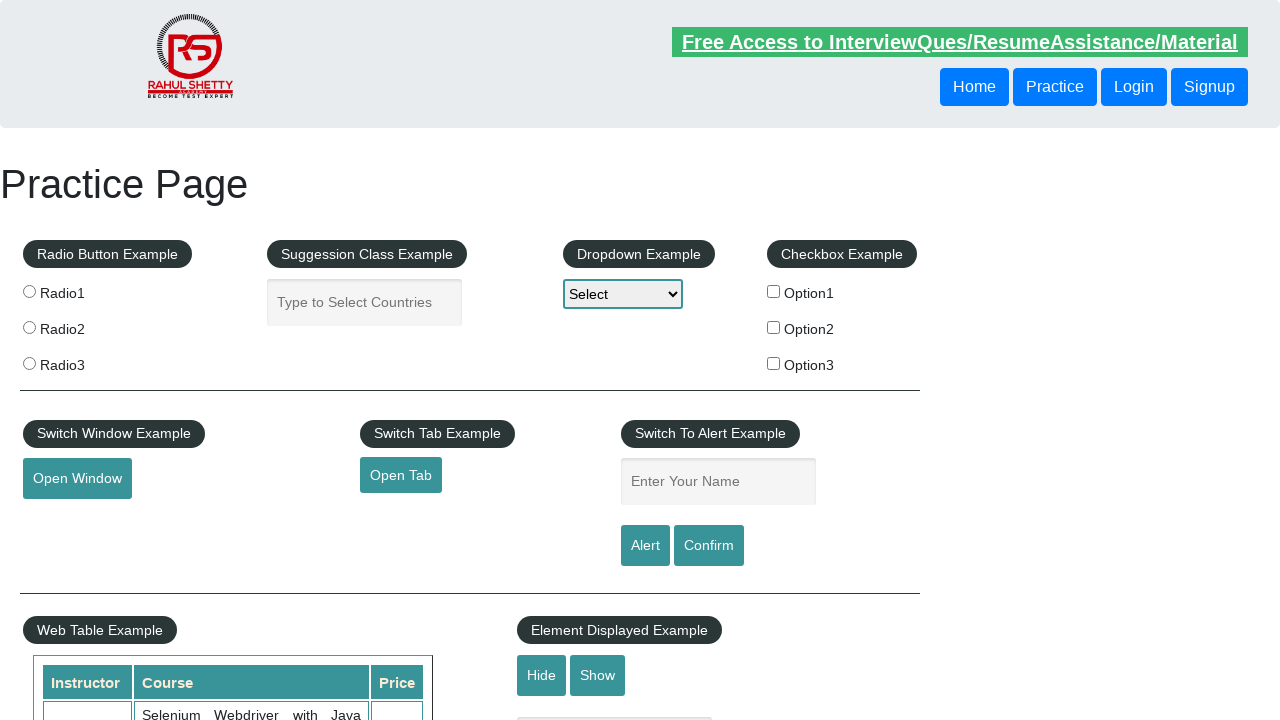

Entered 'Ketan' in the name input field on #name
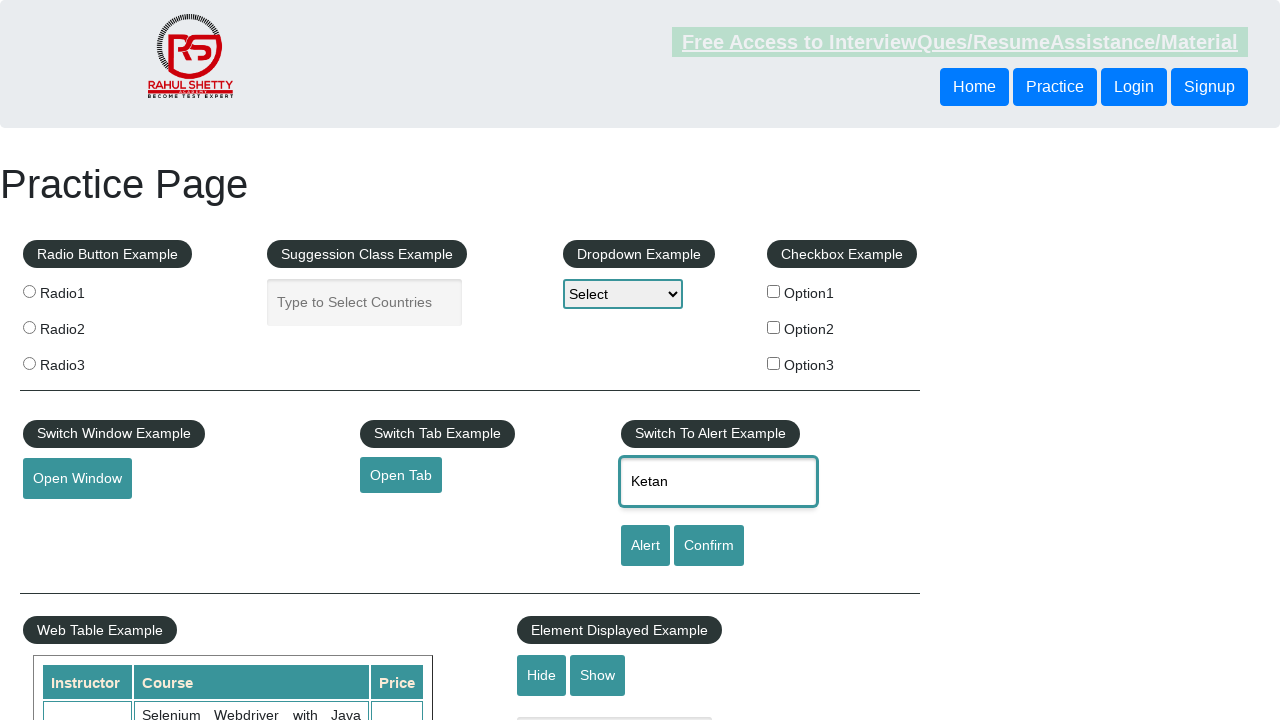

Set up dialog handler to accept alerts
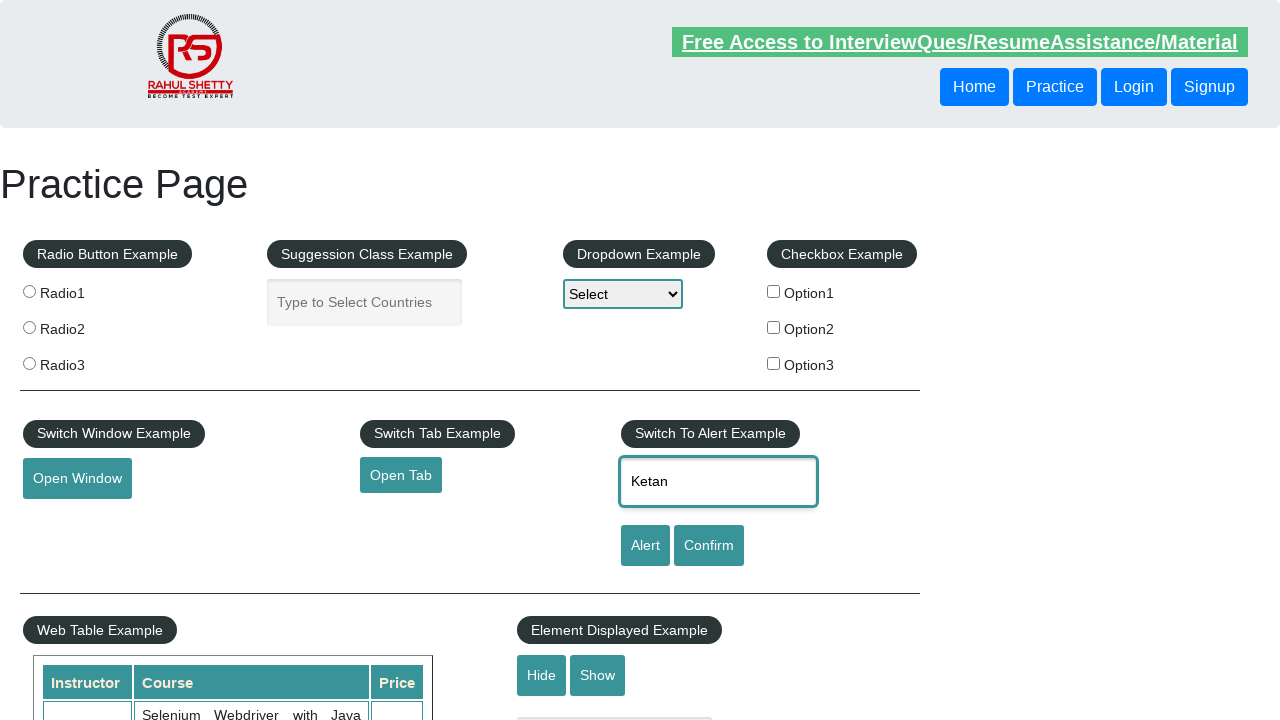

Clicked alert button and accepted the alert dialog at (645, 546) on xpath=//input[@id='alertbtn']
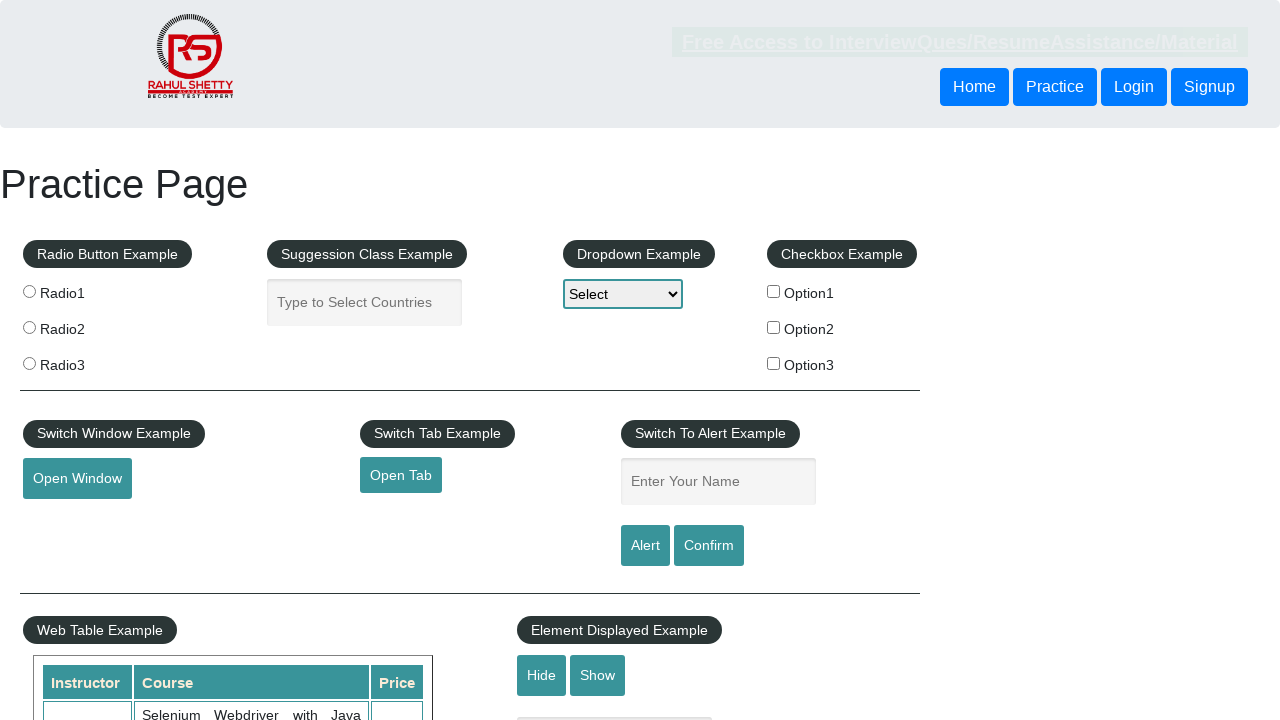

Set up dialog handler to dismiss confirmation dialogs
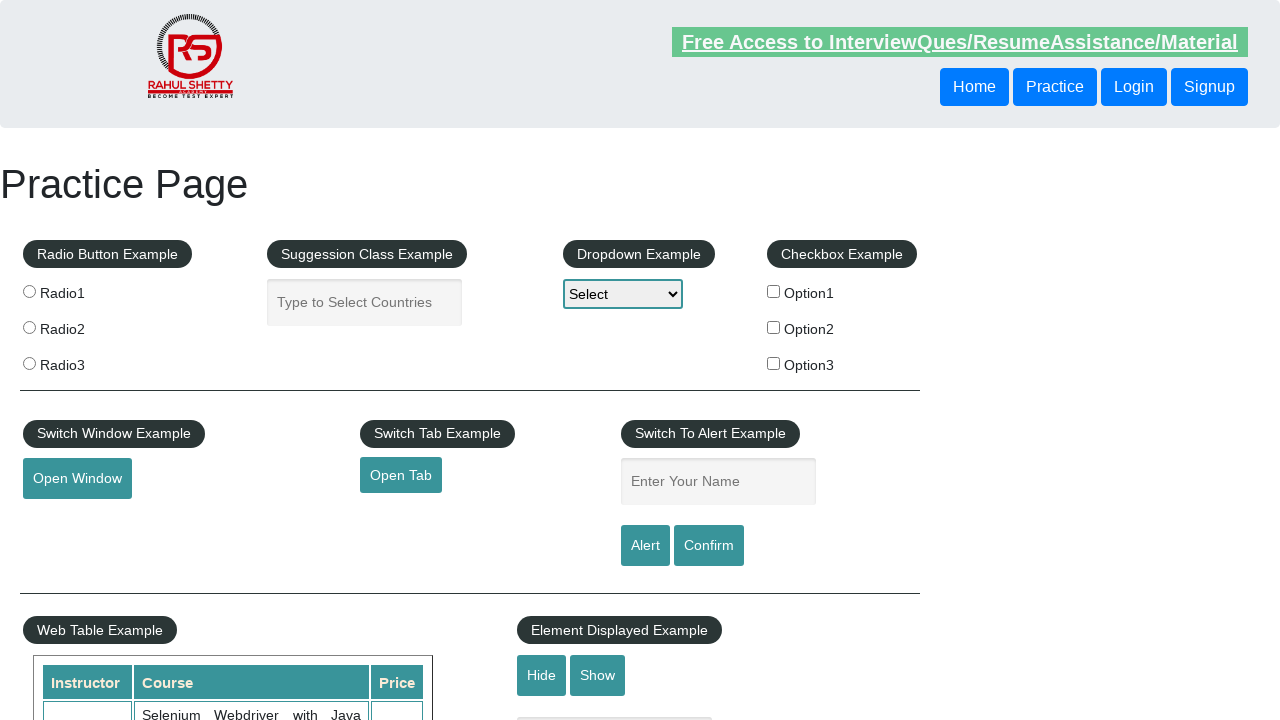

Clicked confirm button and dismissed the confirmation dialog at (709, 546) on #confirmbtn
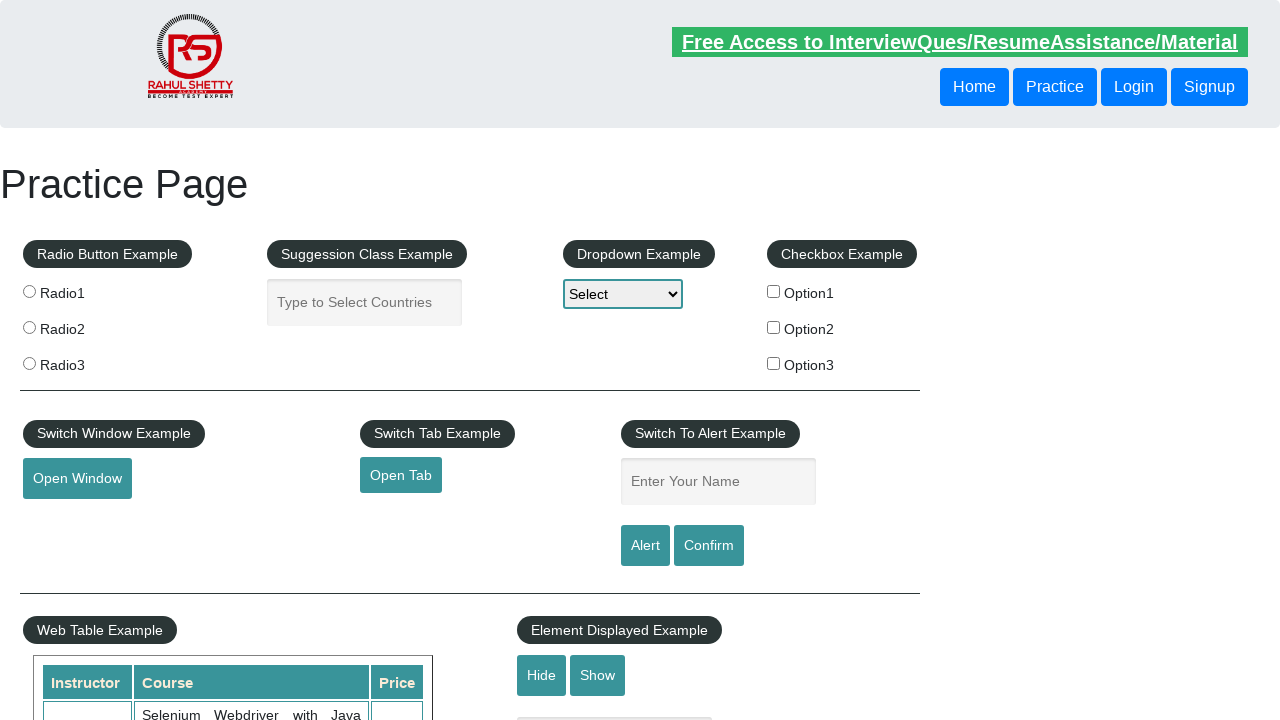

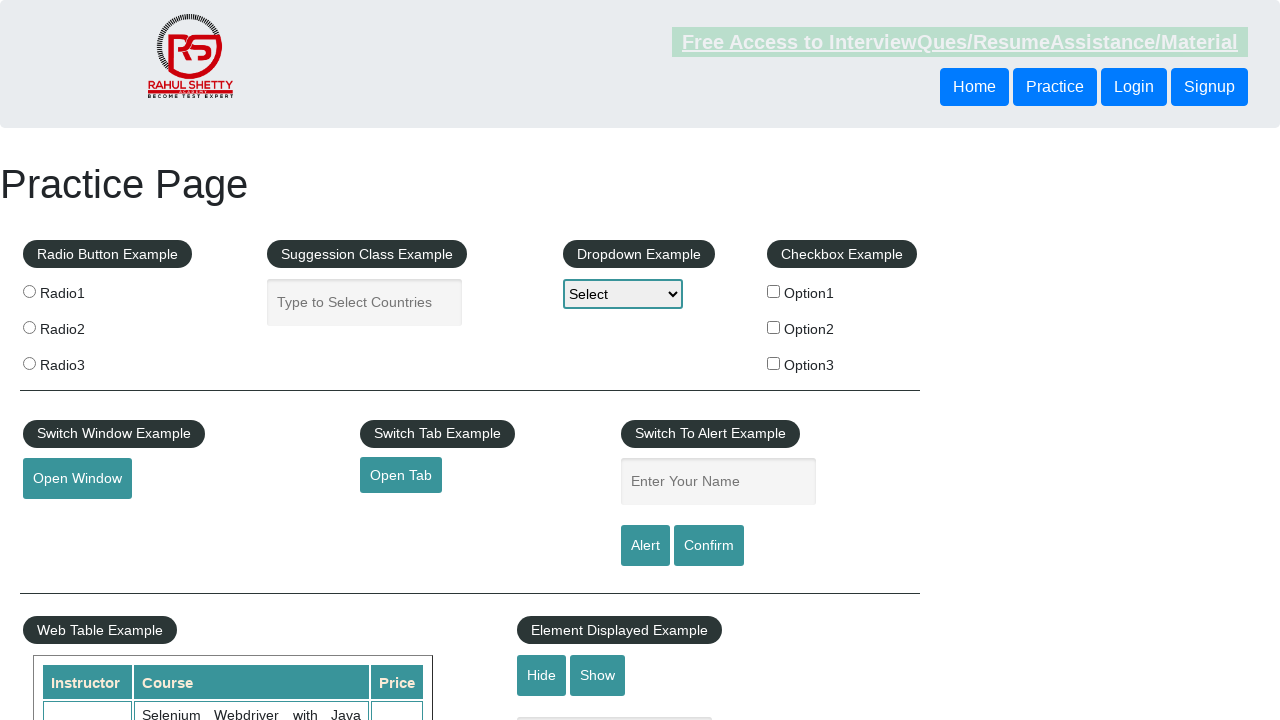